Tests dropdown selection functionality on a Vietnamese government registration form, selecting different provinces/cities using various methods

Starting URL: https://egov.danang.gov.vn/reg

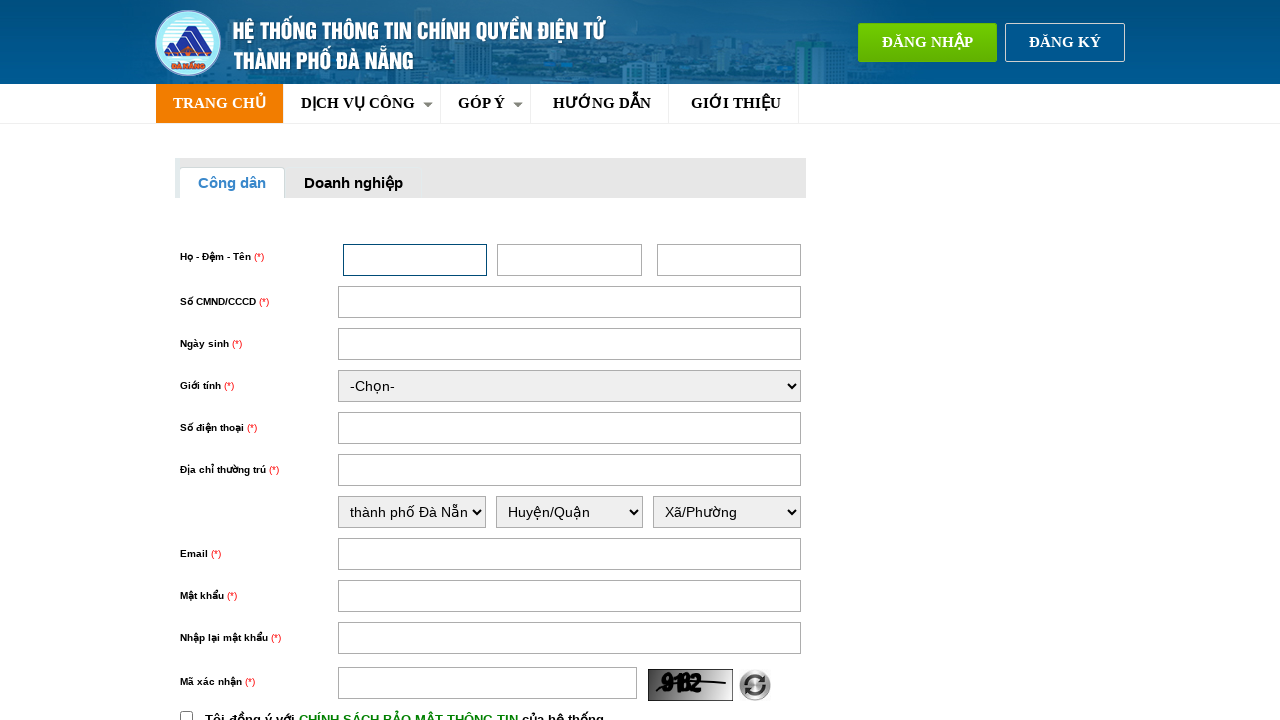

Selected 5th province option by index from province dropdown on select#thuongtru_tinhthanh
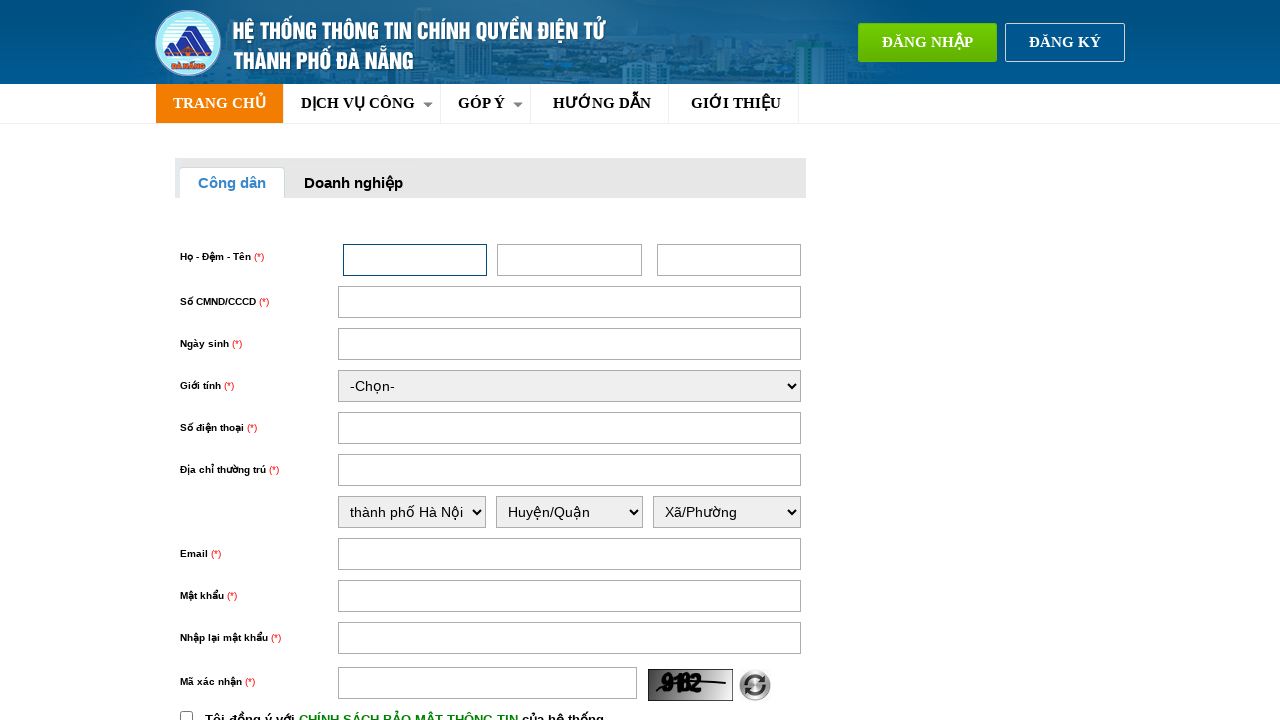

Selected province by value '11433' on select#thuongtru_tinhthanh
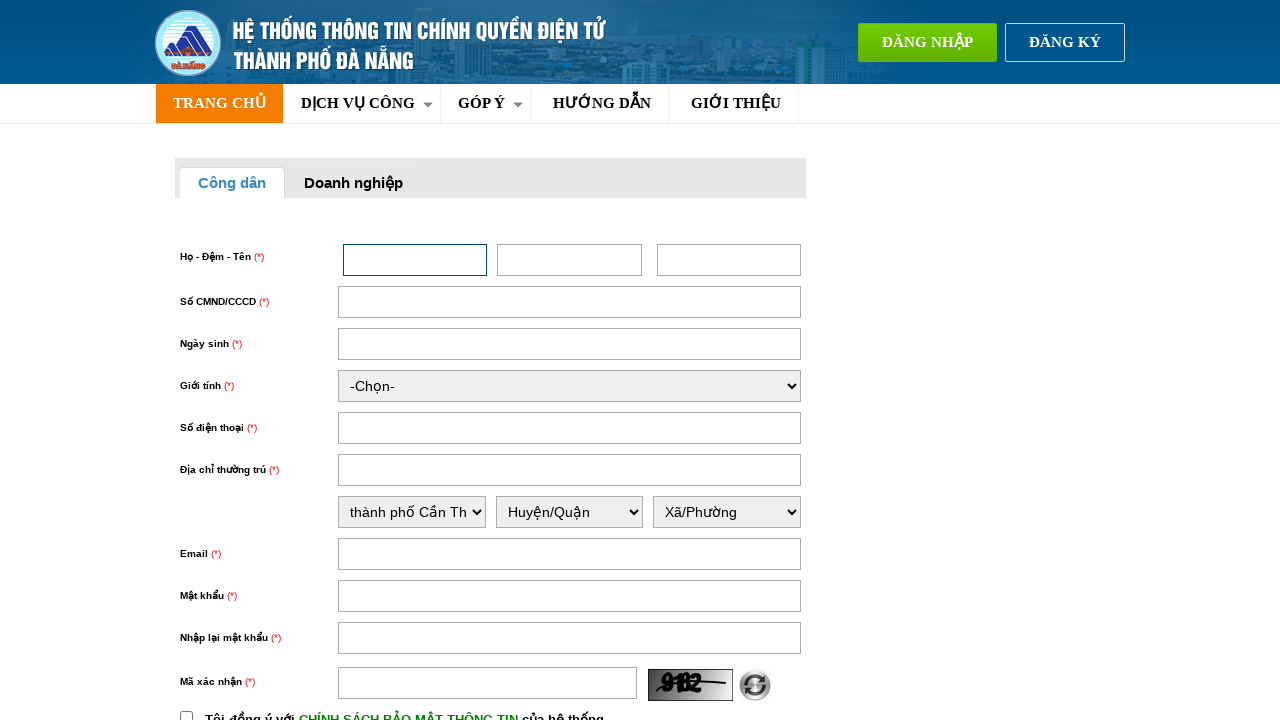

Selected 'thành phố Hải Phòng' province by visible text on select#thuongtru_tinhthanh
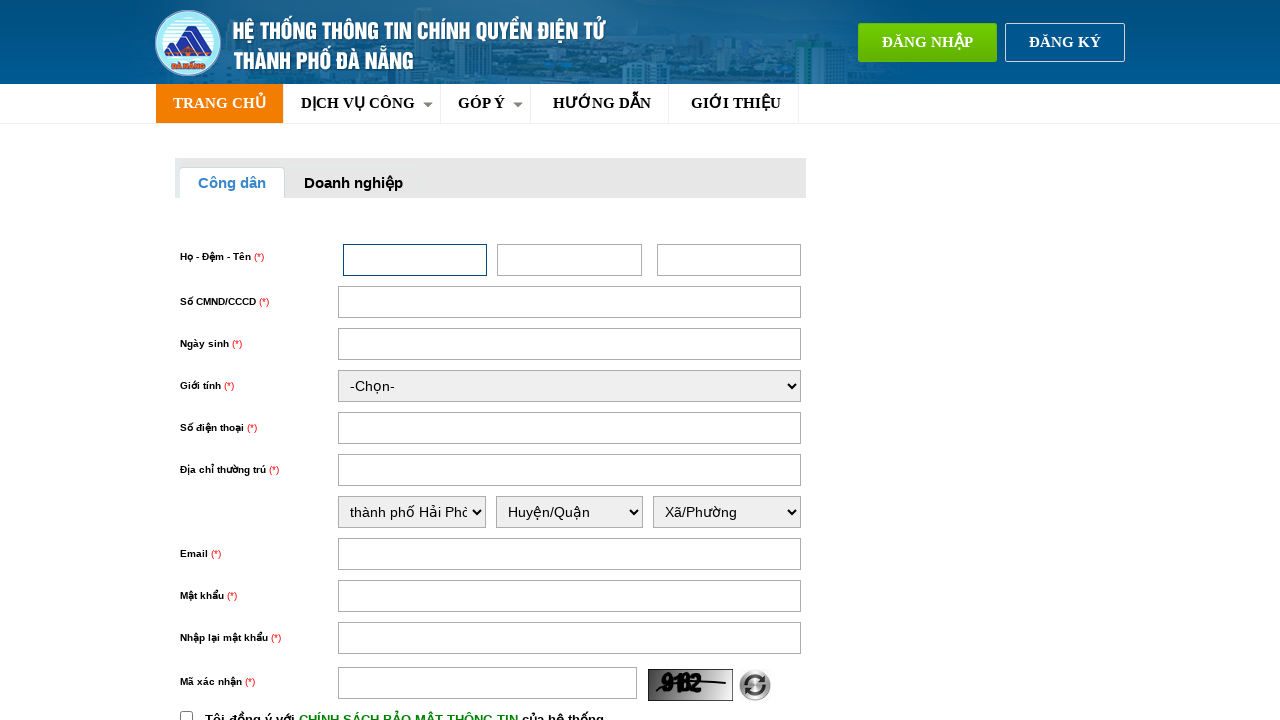

Retrieved selected province text content
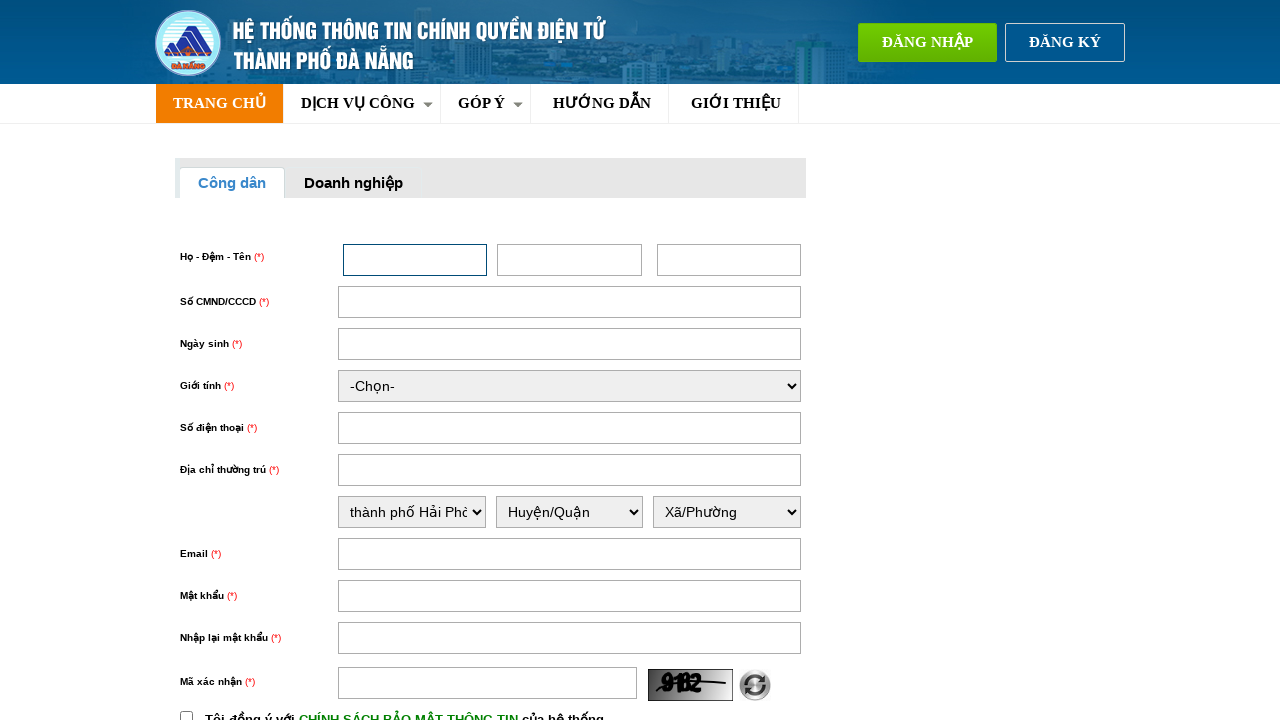

Verified selected province is 'thành phố Hải Phòng'
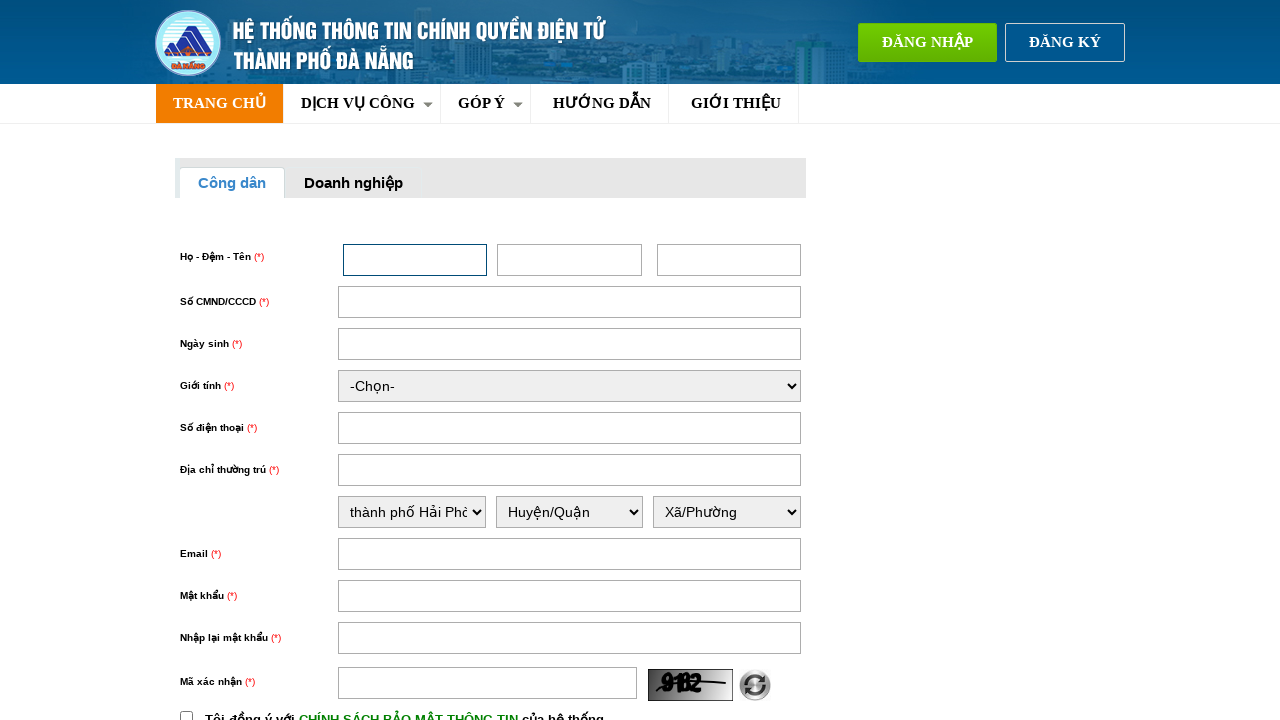

Verified district dropdown exists and is ready
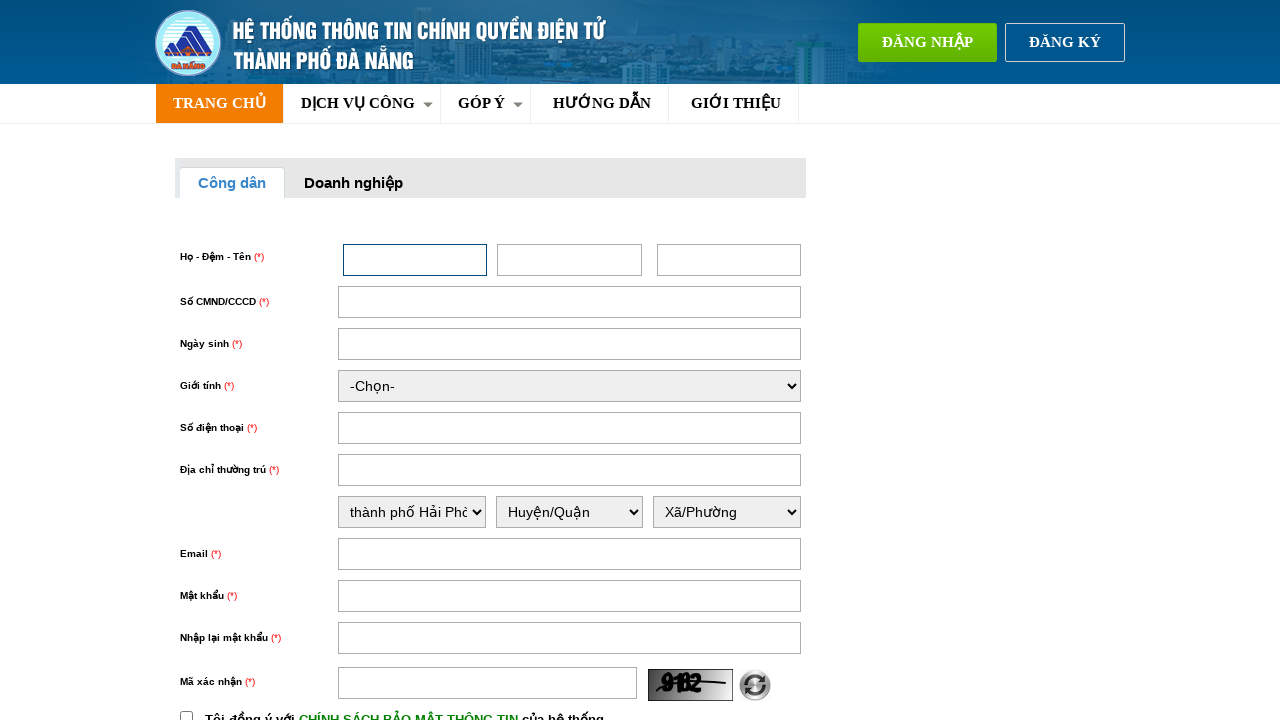

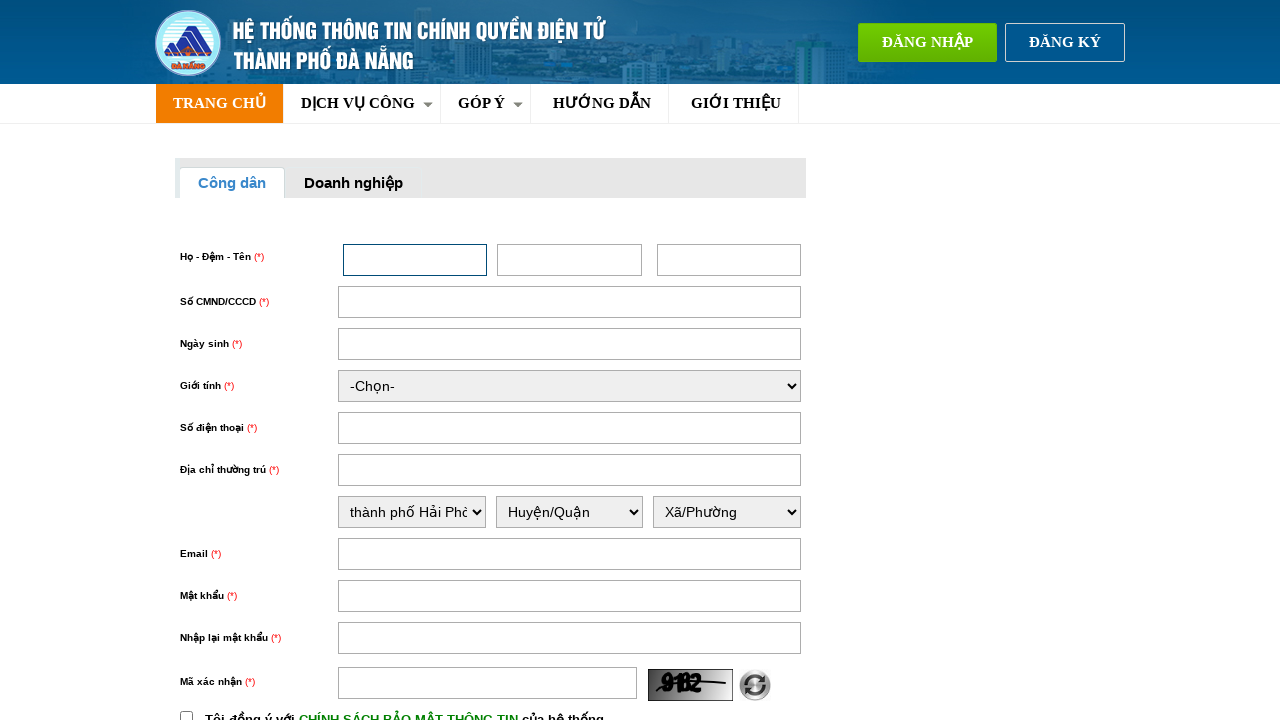